Tests browser local storage operations including getting, setting, removing items and clearing storage on an air quality map website

Starting URL: https://airly.org/map/pl/#50.0645188245,19.9494942593

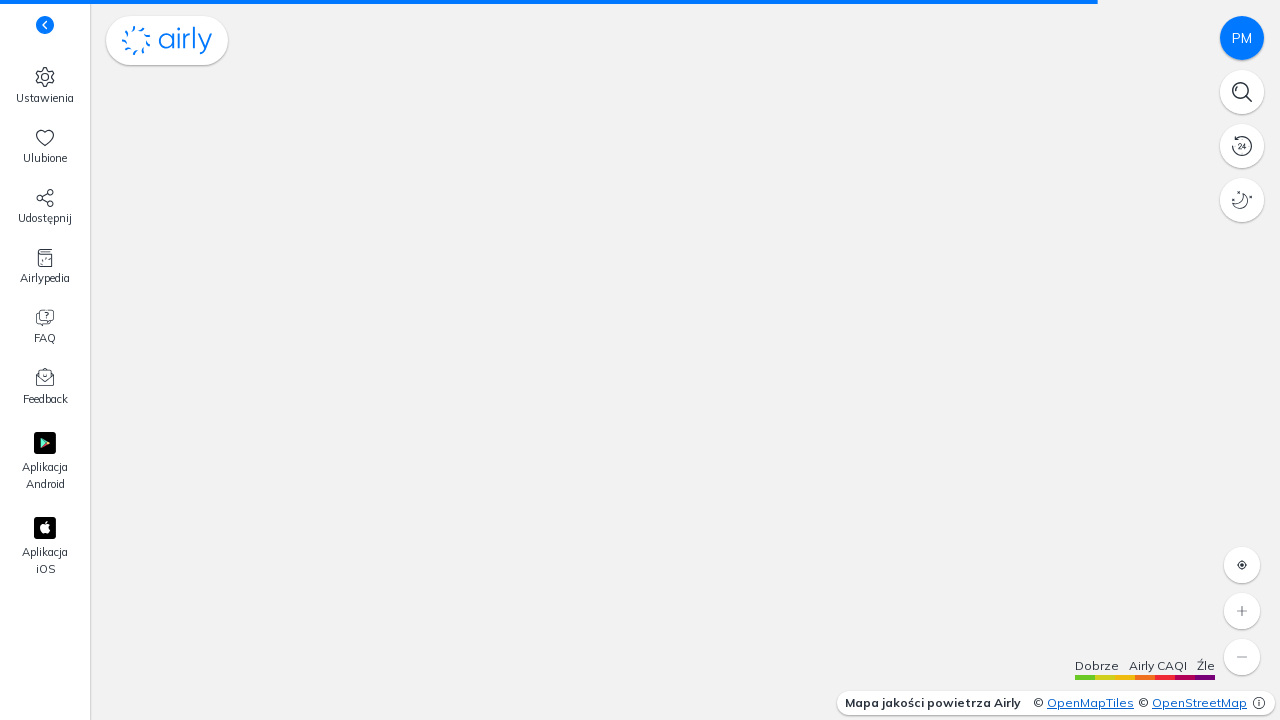

Retrieved 'persist:map' value from local storage
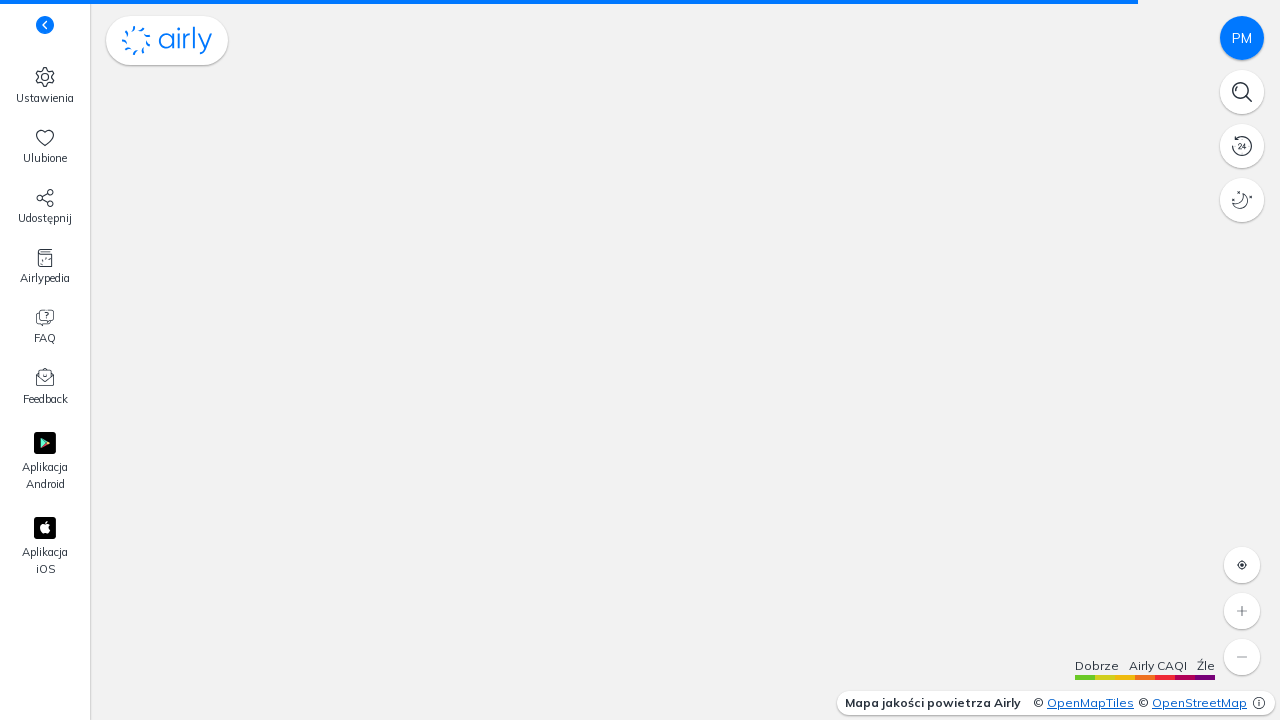

Retrieved local storage size (total number of items)
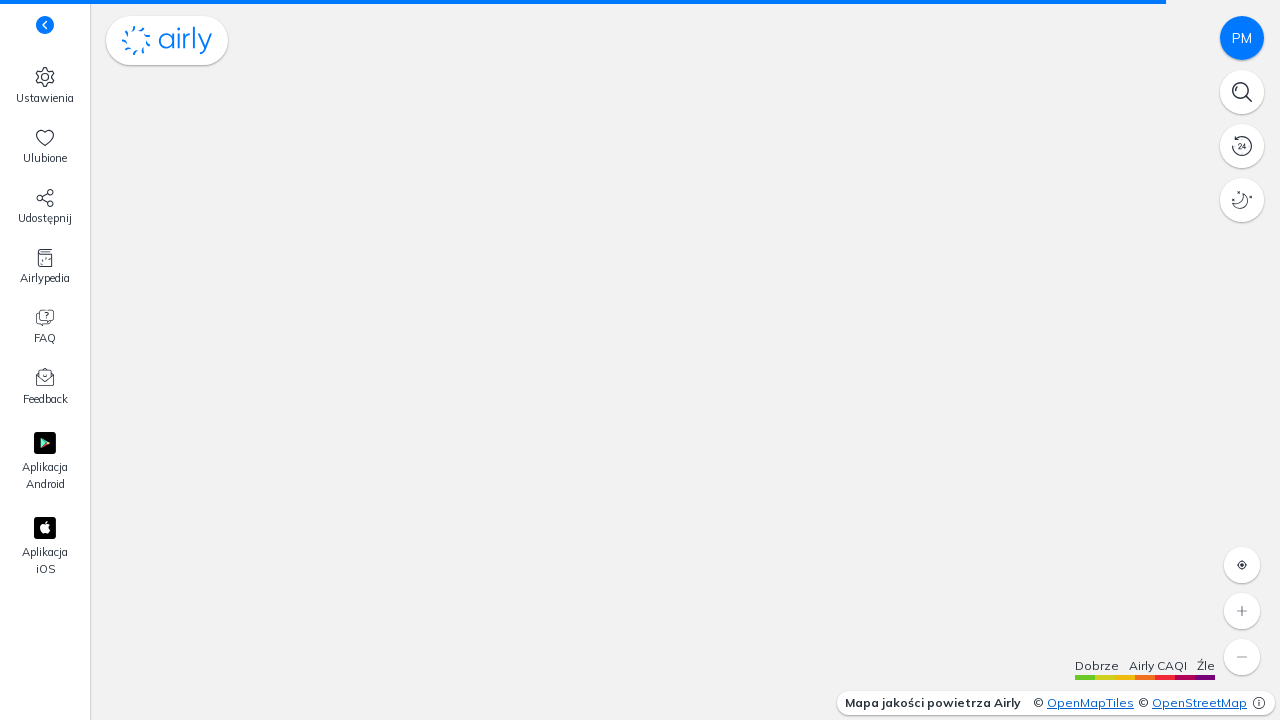

Retrieved all local storage keys
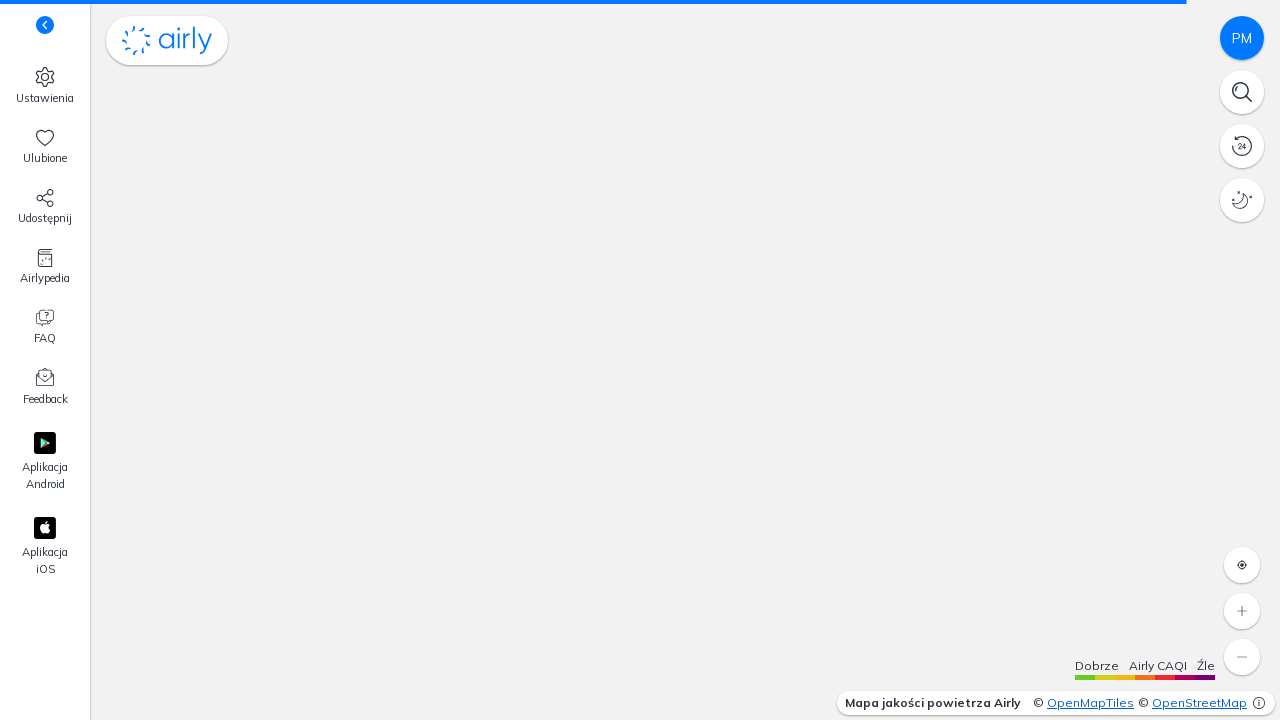

Removed 'persist:map' item from local storage
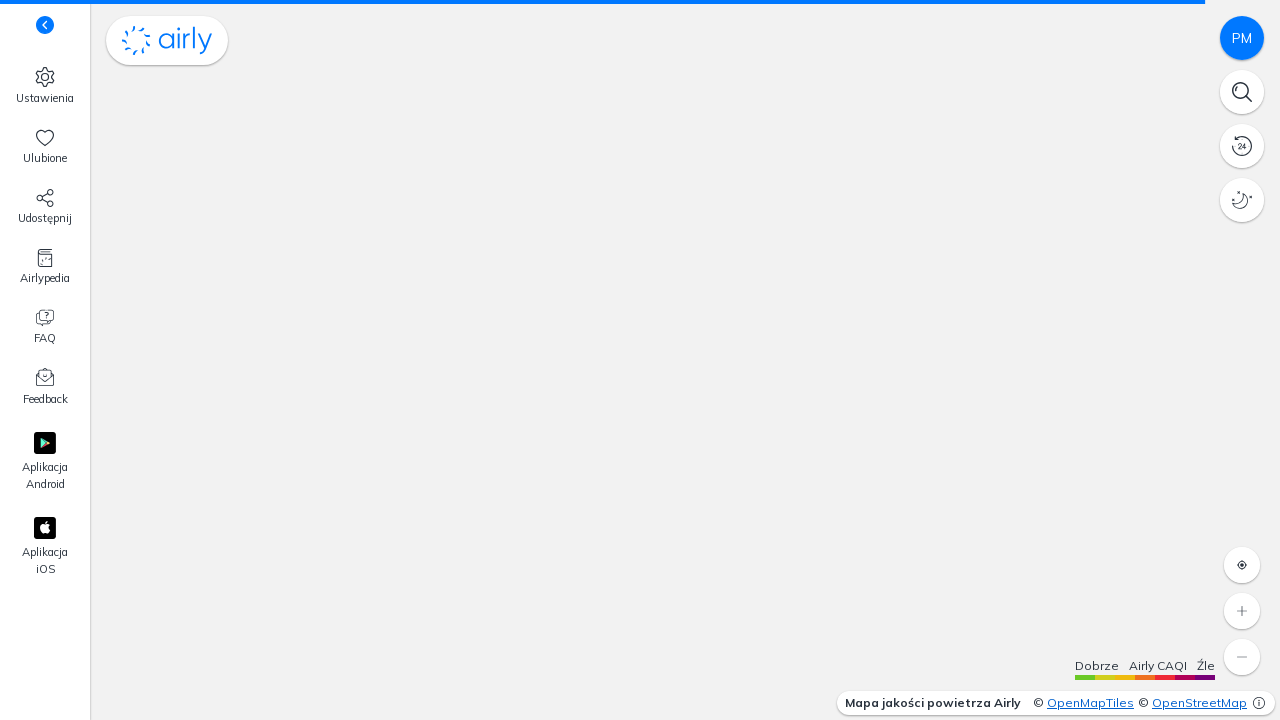

Set 'spell' item in local storage with value 'Allles'
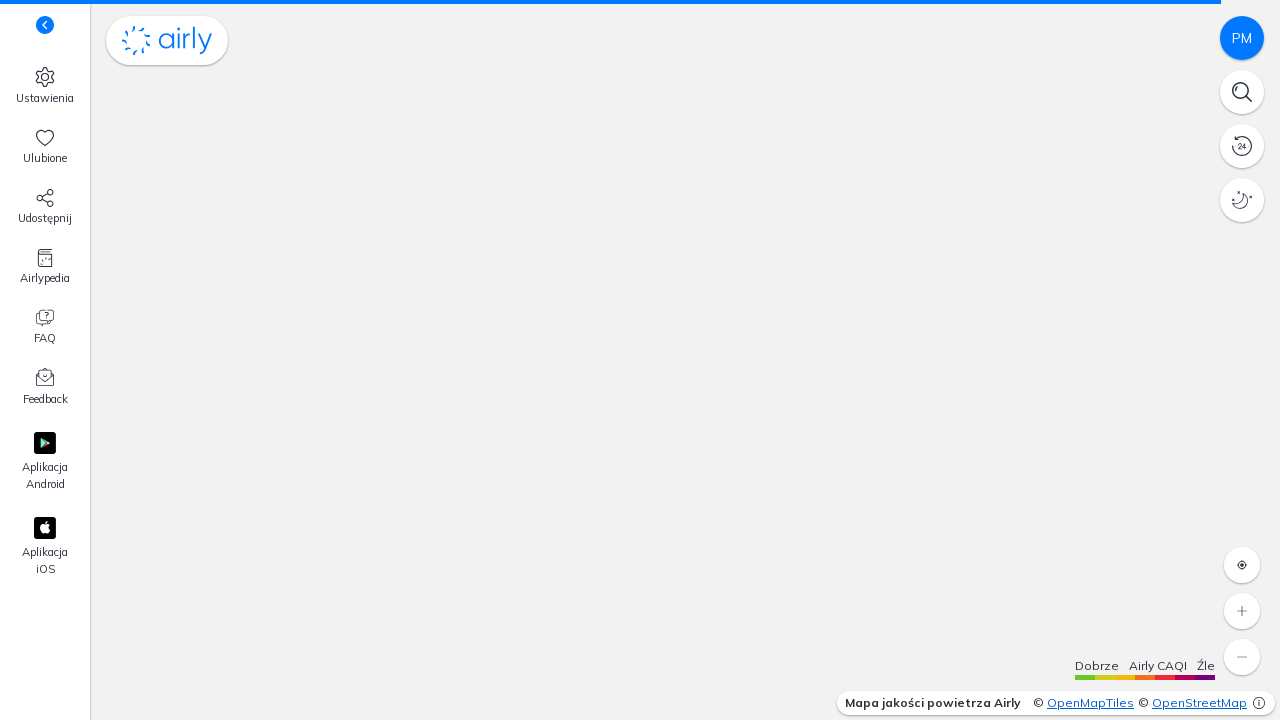

Cleared all items from local storage
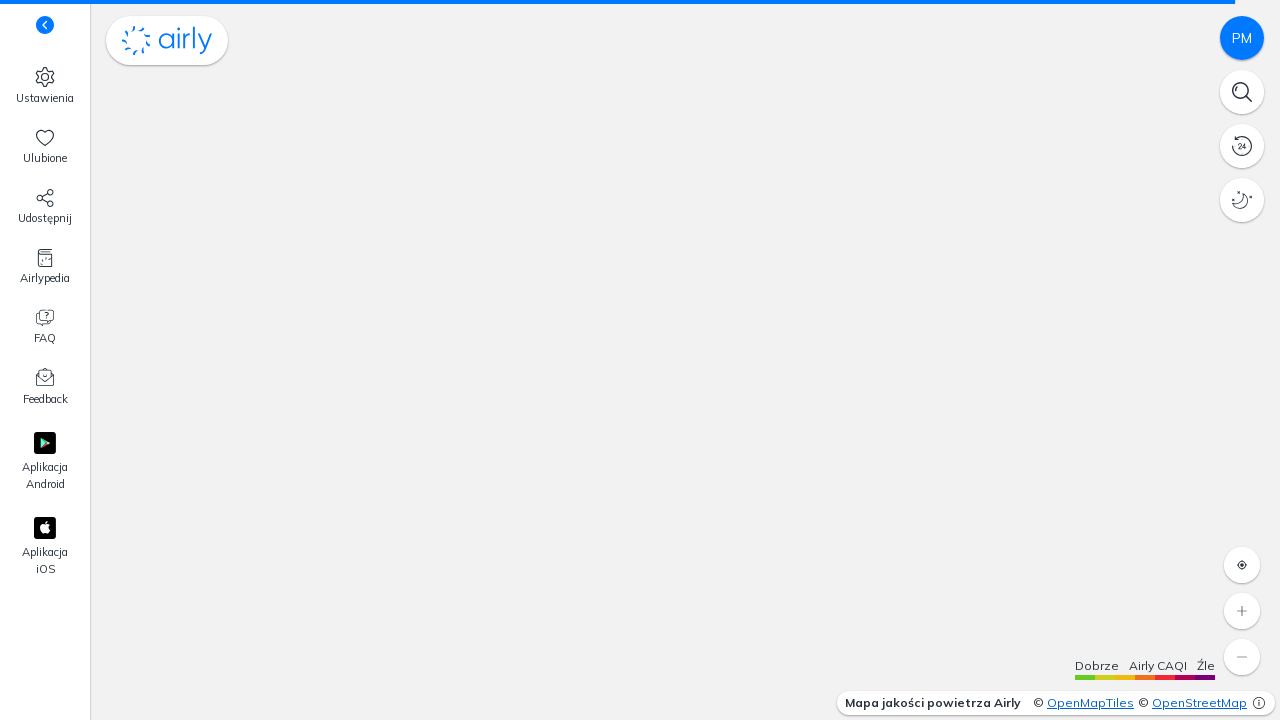

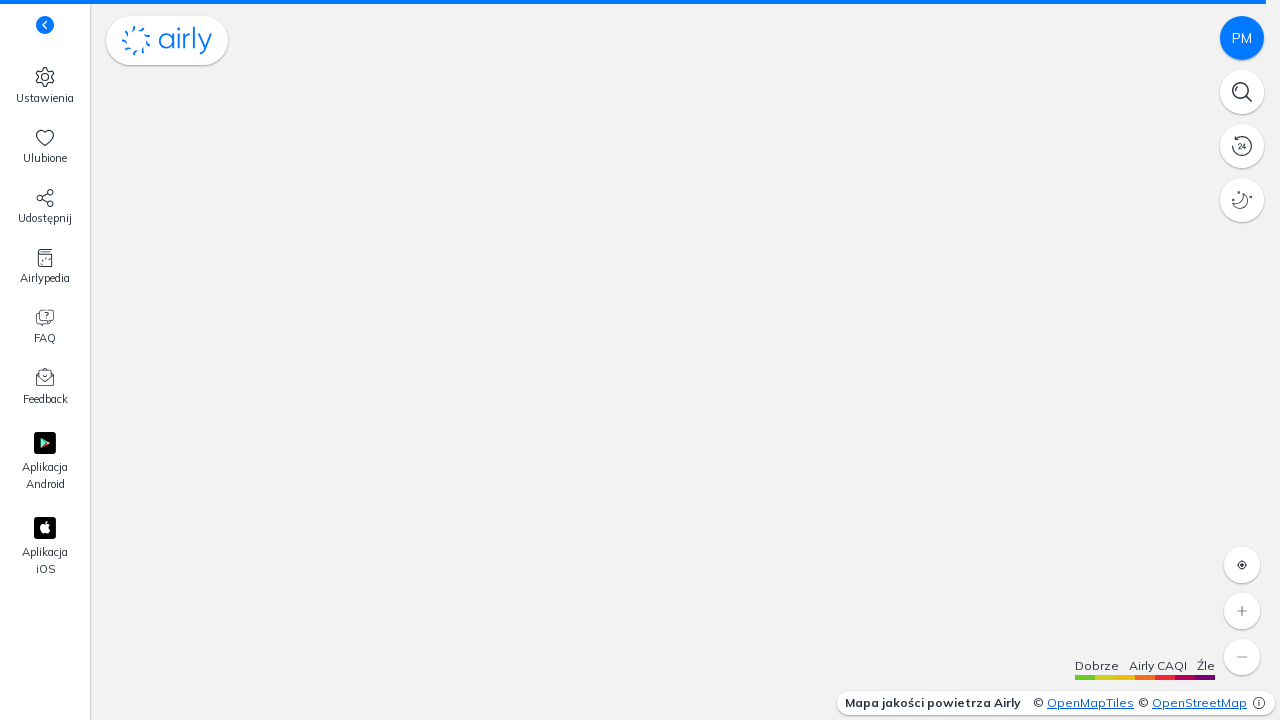